Tests registering a villa/townhouse property with complete details including all optional fields like floor info, rooms, direction, management fees, and parking.

Starting URL: https://gma3561.github.io/The-realty_hasia/form.html

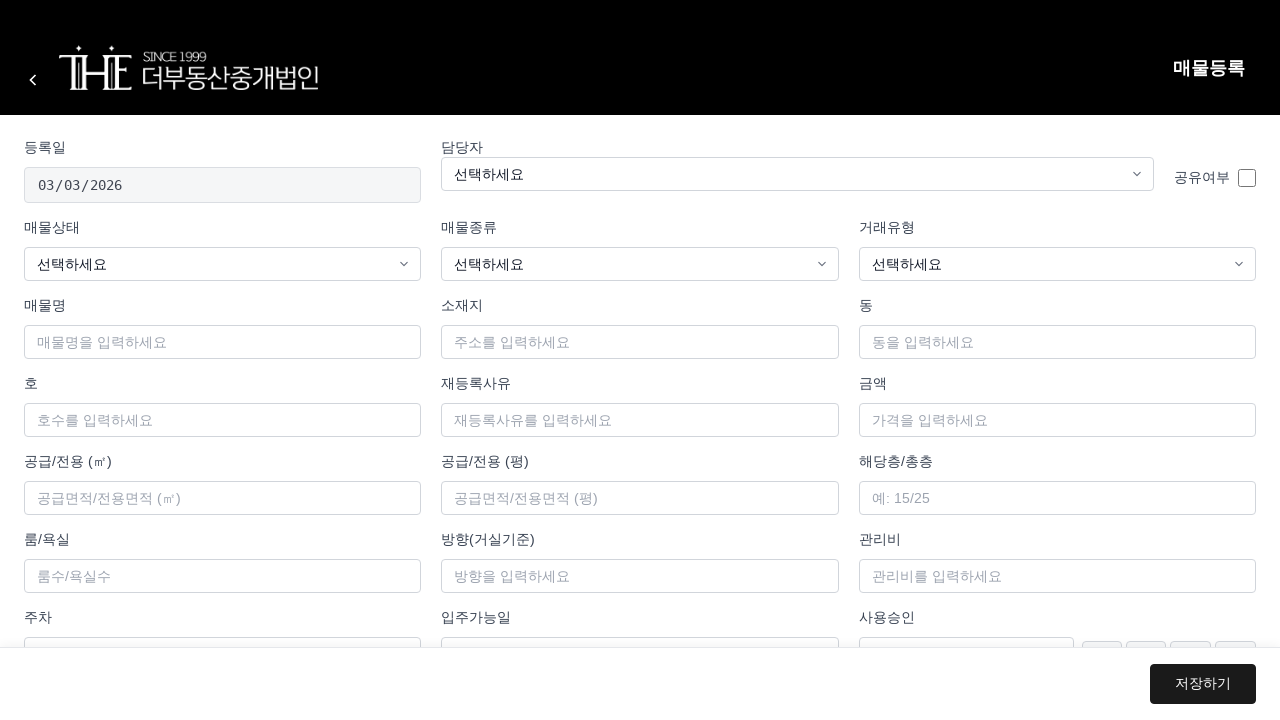

Form container loaded and ready
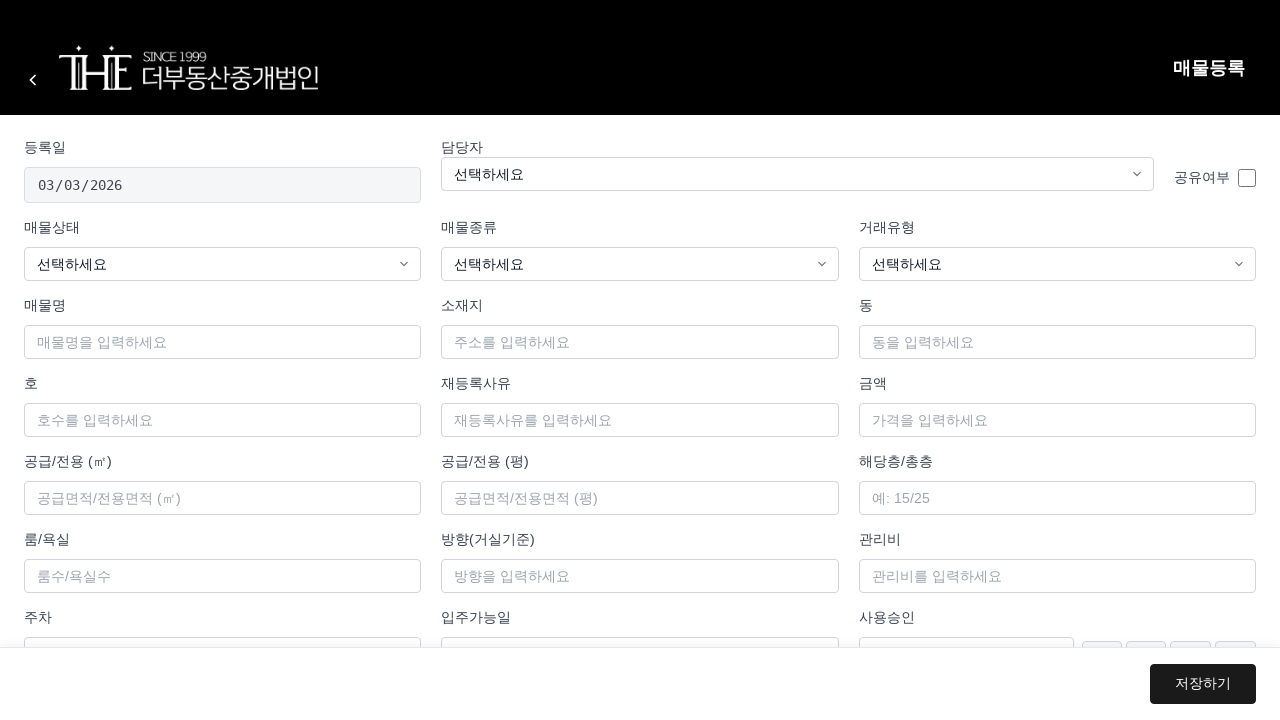

Filled property name with '필터테스트_빌라_1772484362' on #propertyName
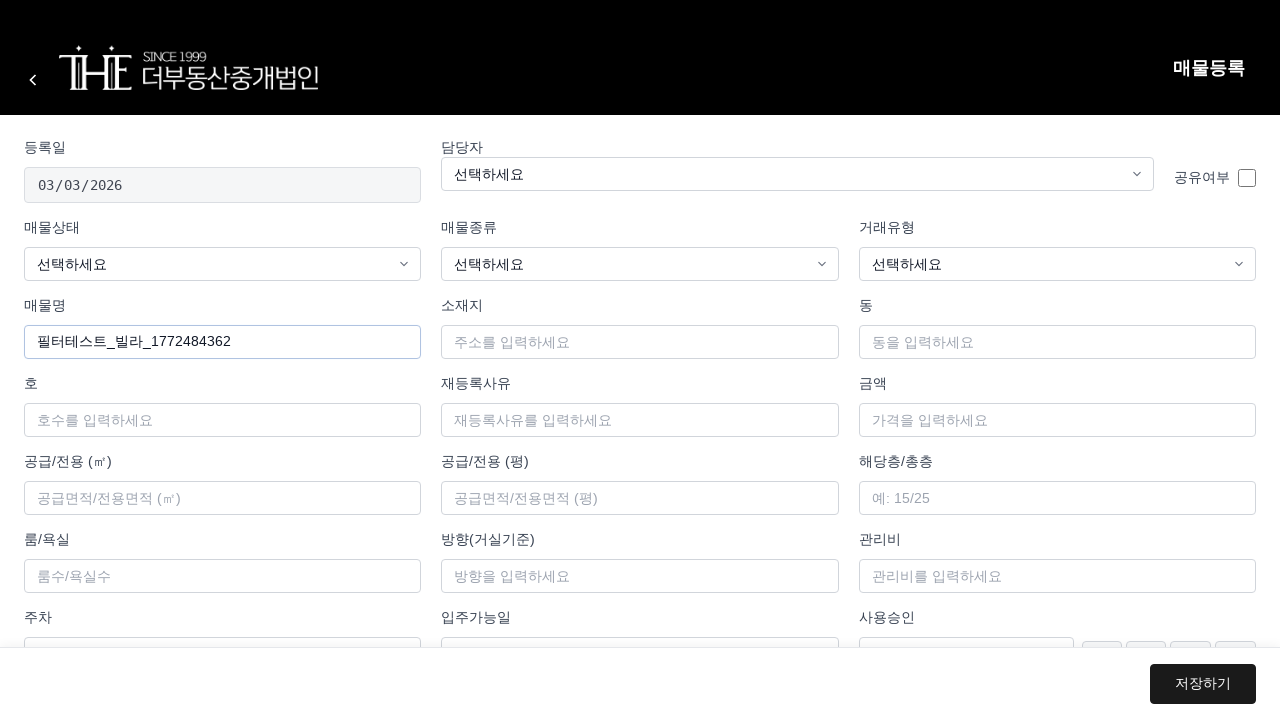

Selected manager '정선혜' on #manager
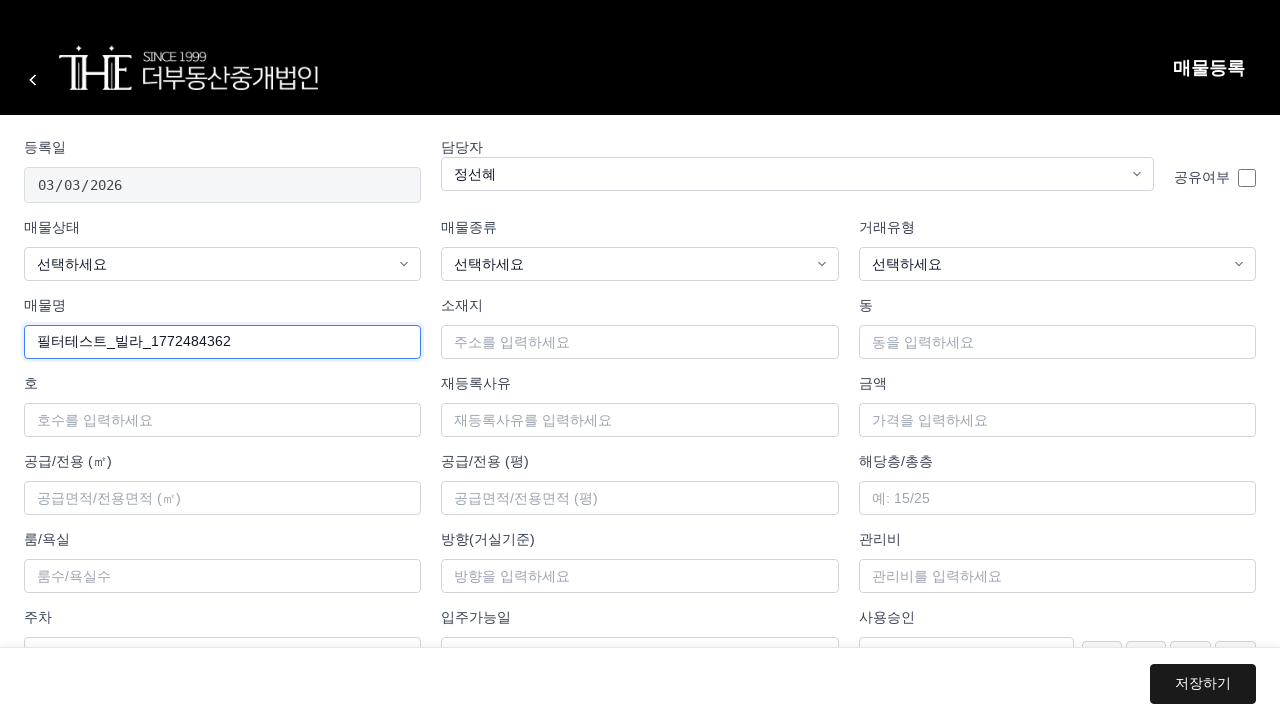

Selected status '거래철회' on #status
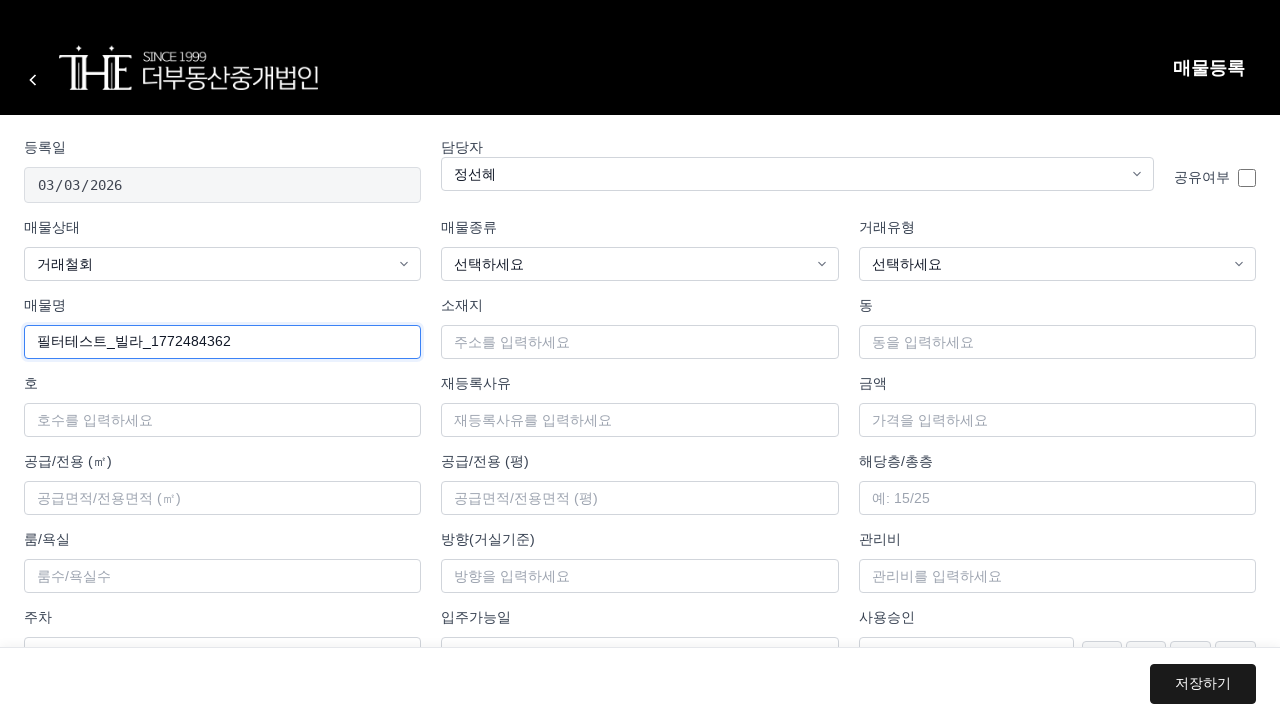

Selected property type '빌라/연립' on #propertyType
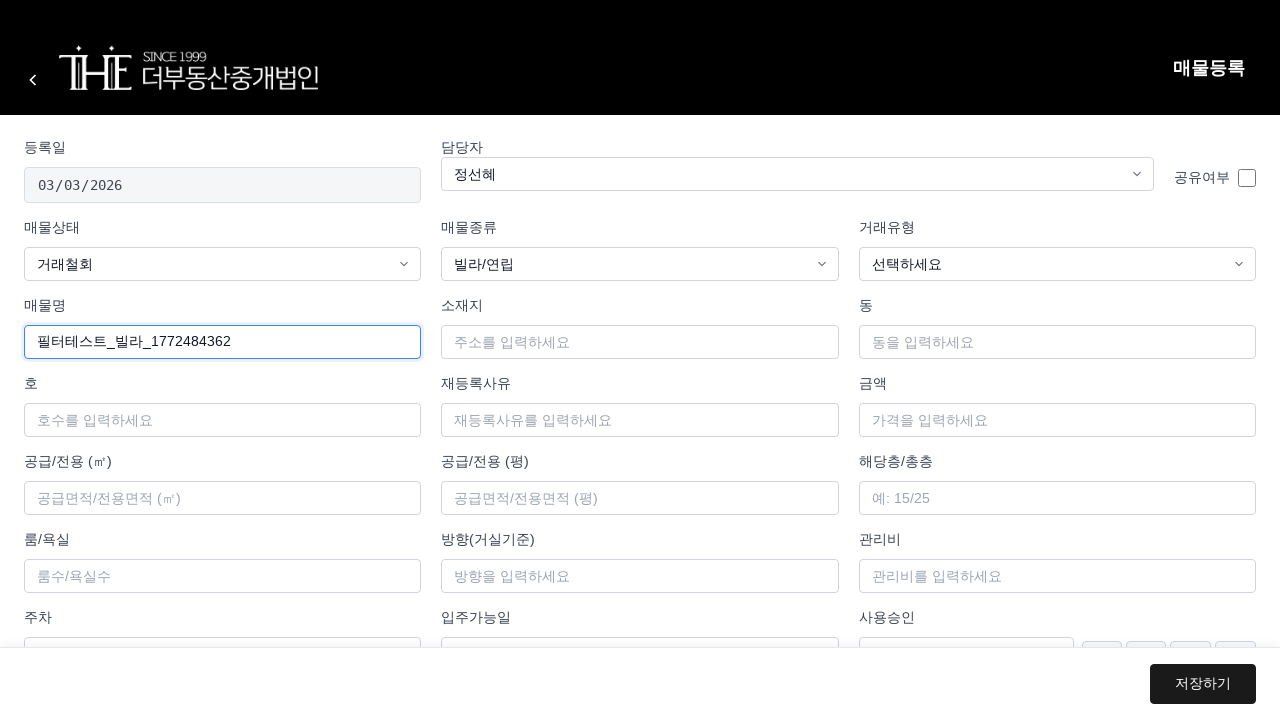

Selected trade type '매매' on #tradeType
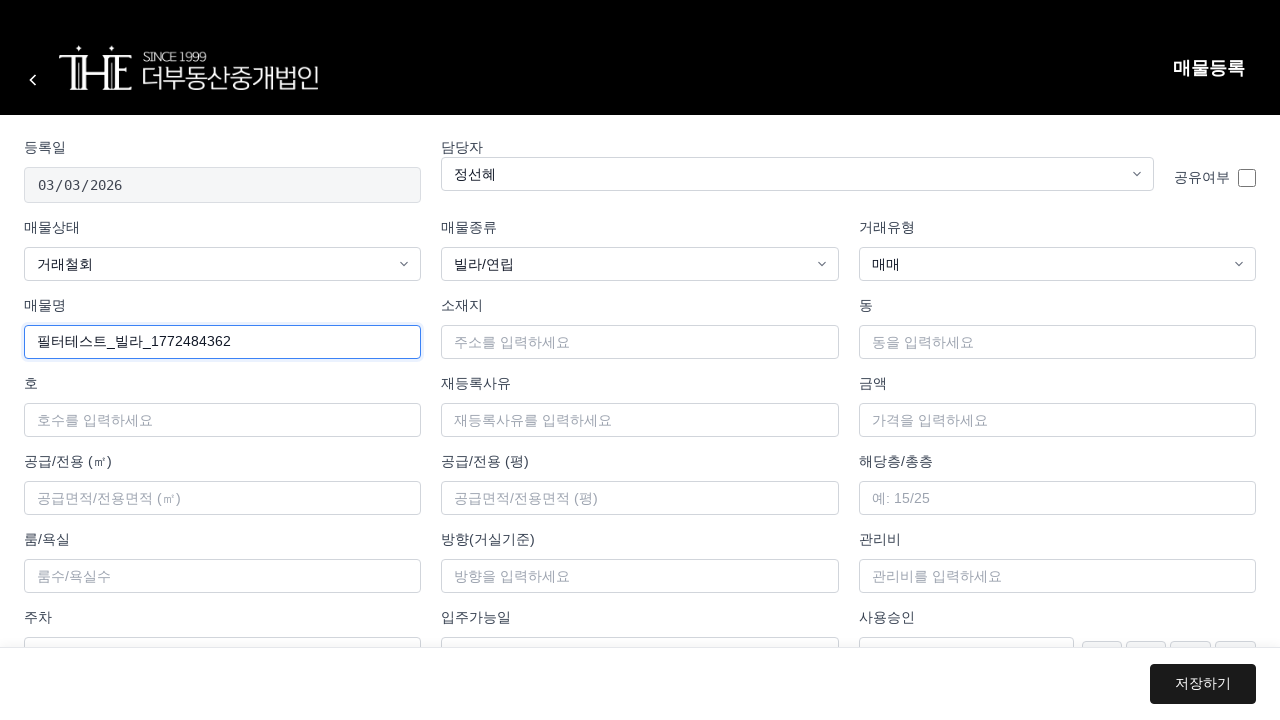

Filled address '서울시 송파구 필터동 4-4' on #address
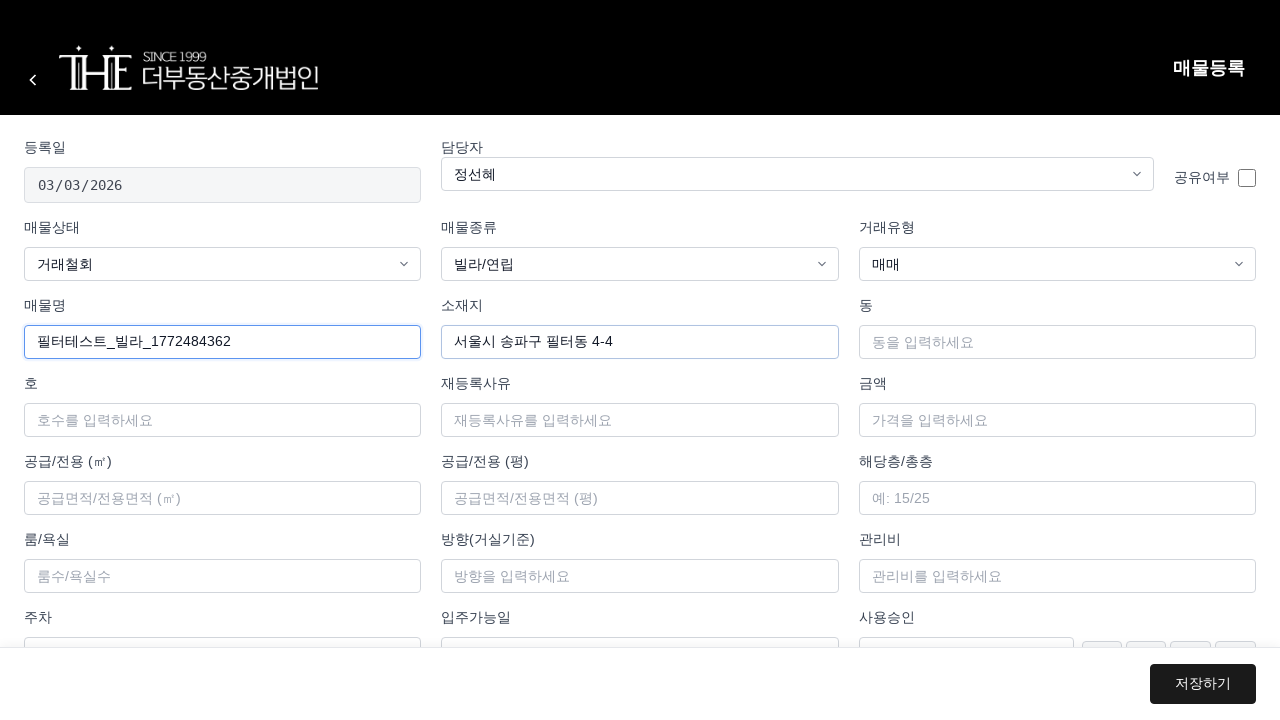

Filled price '70,000' on #price
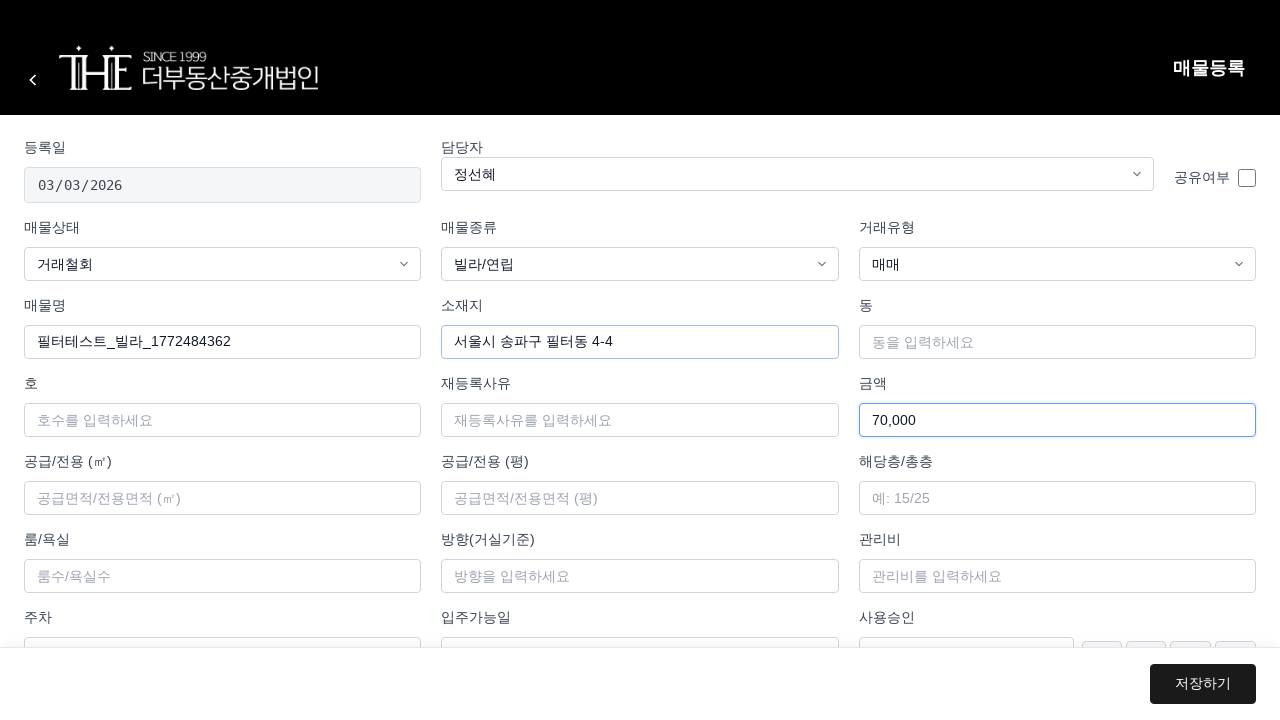

Filled dong '가' on #dong
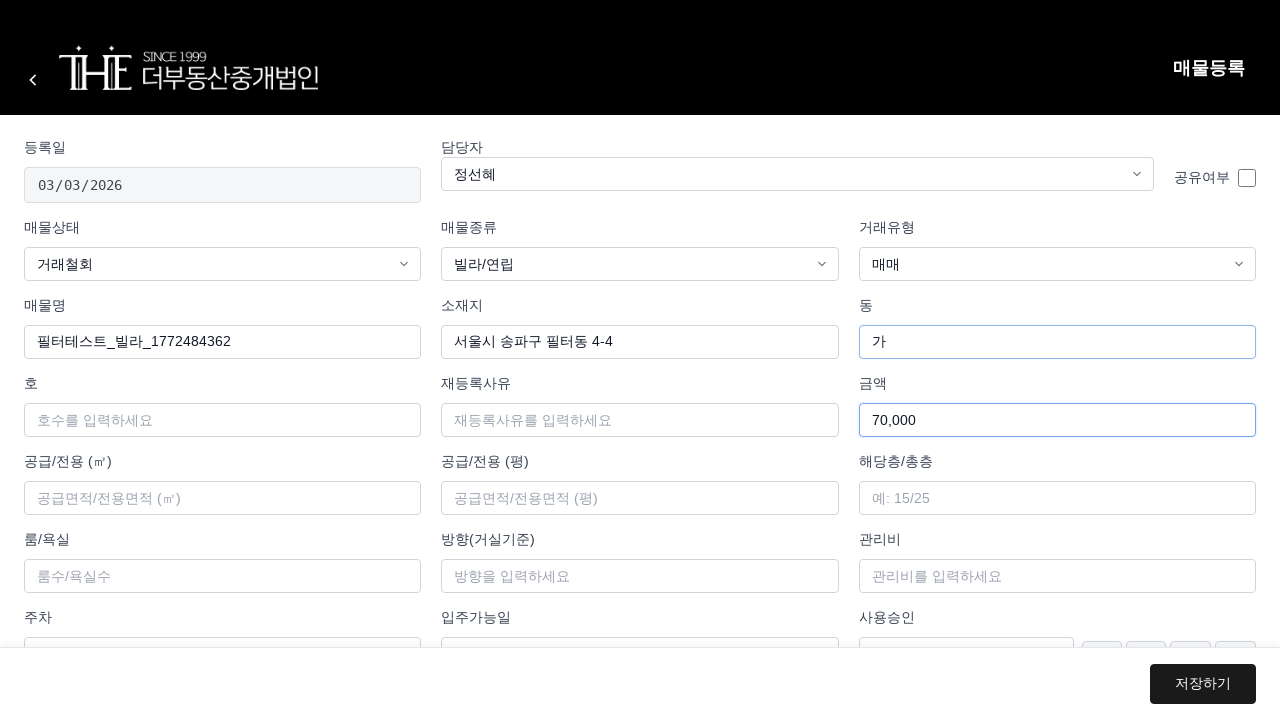

Filled unit '401' on #unit
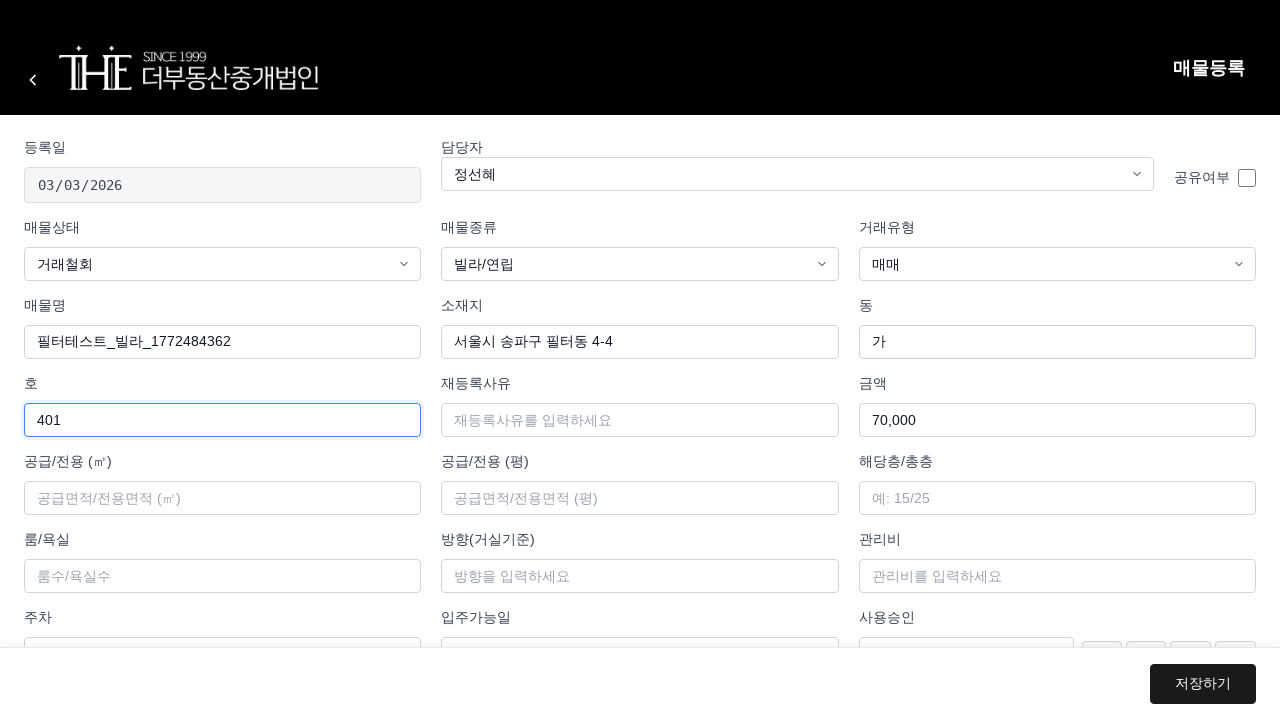

Filled supply area '72.5' on #supplyArea
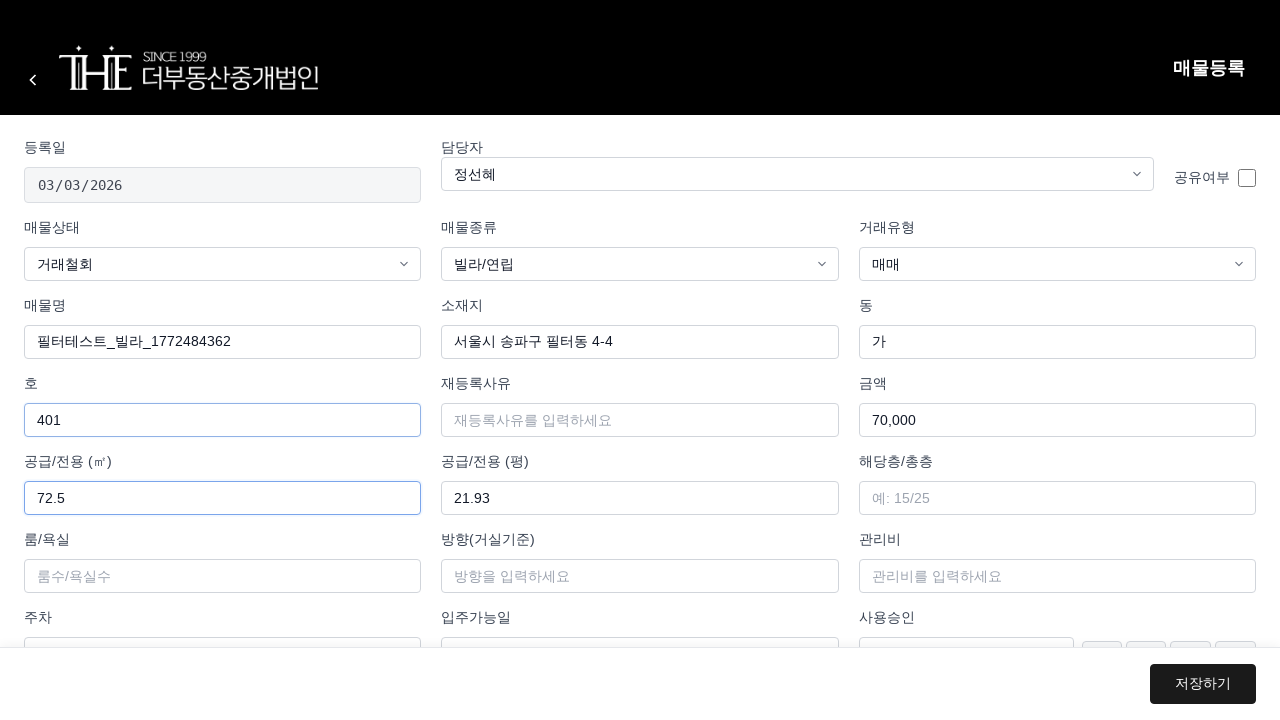

Filled supply pyeong '22.0' on #supplyPyeong
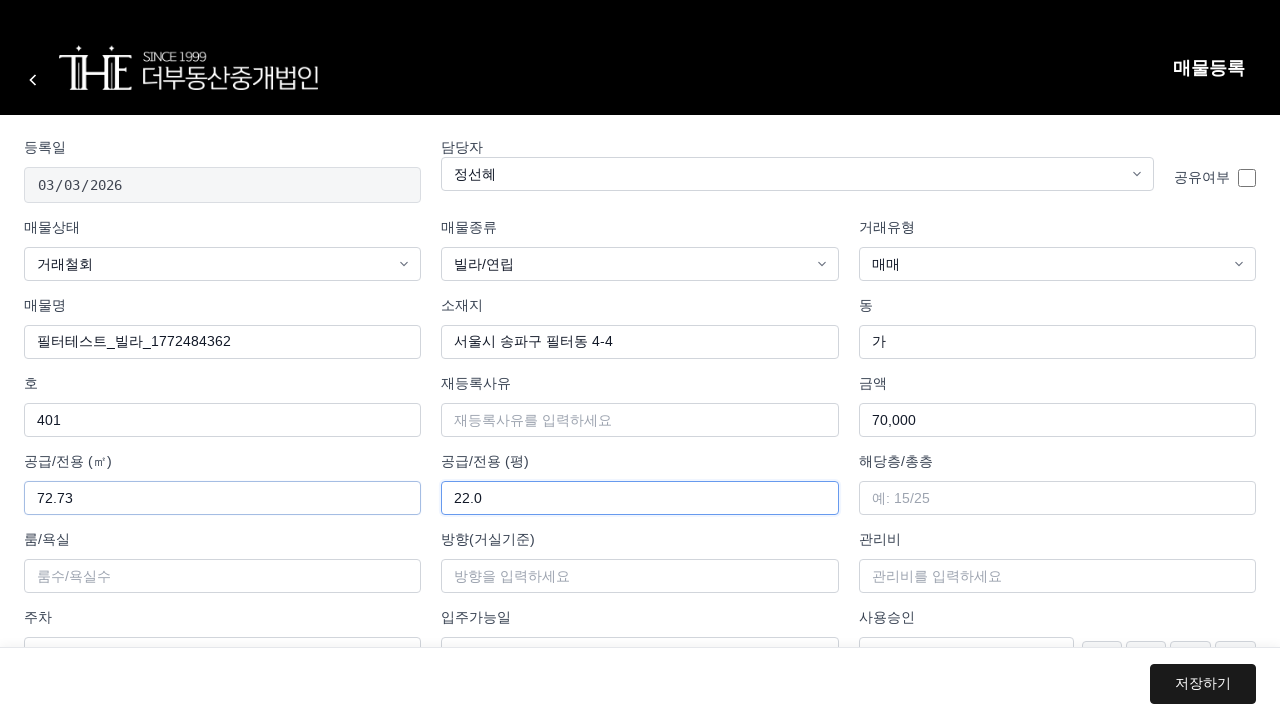

Filled floor info '4/4' on #floorInfo
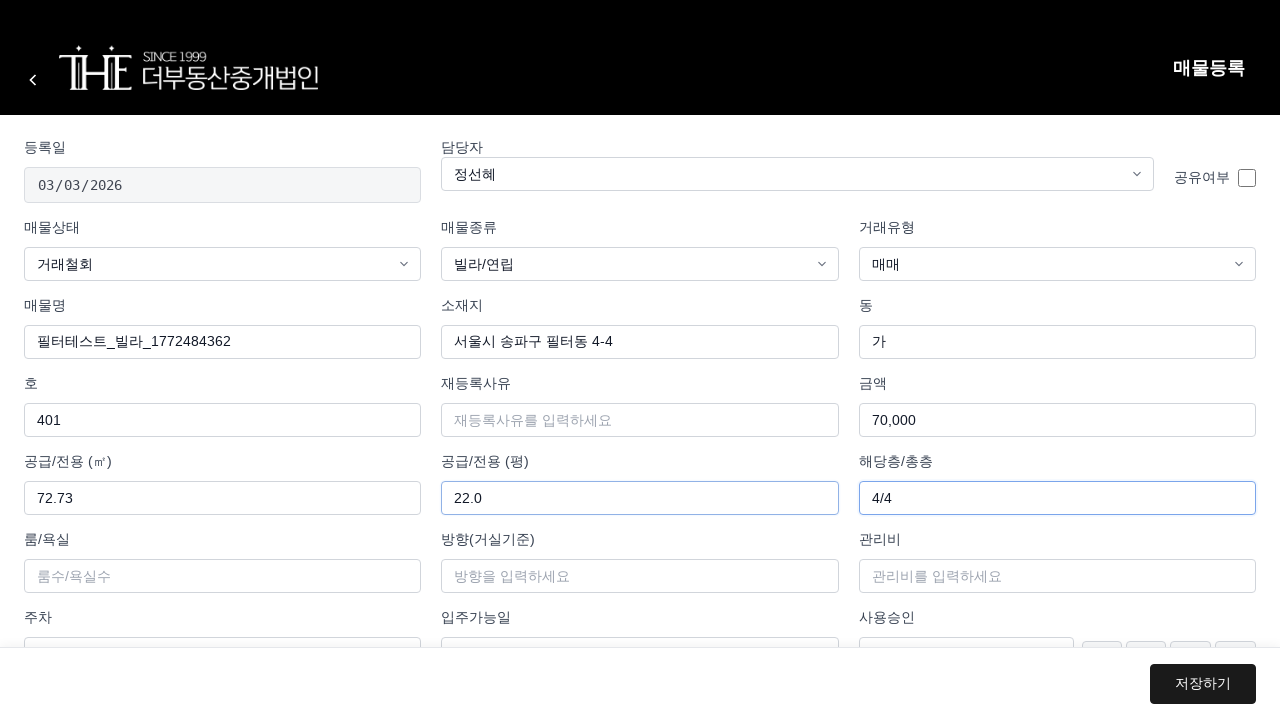

Filled rooms '3/1' on #rooms
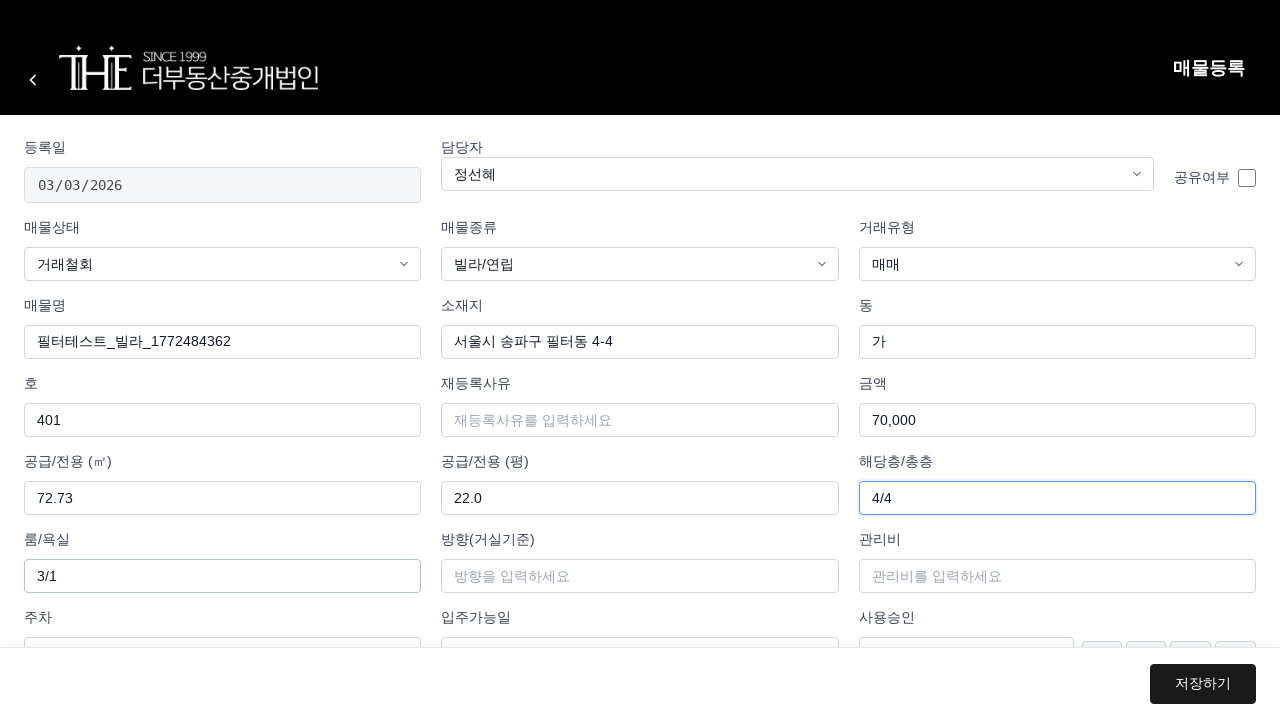

Filled direction '북향' on #direction
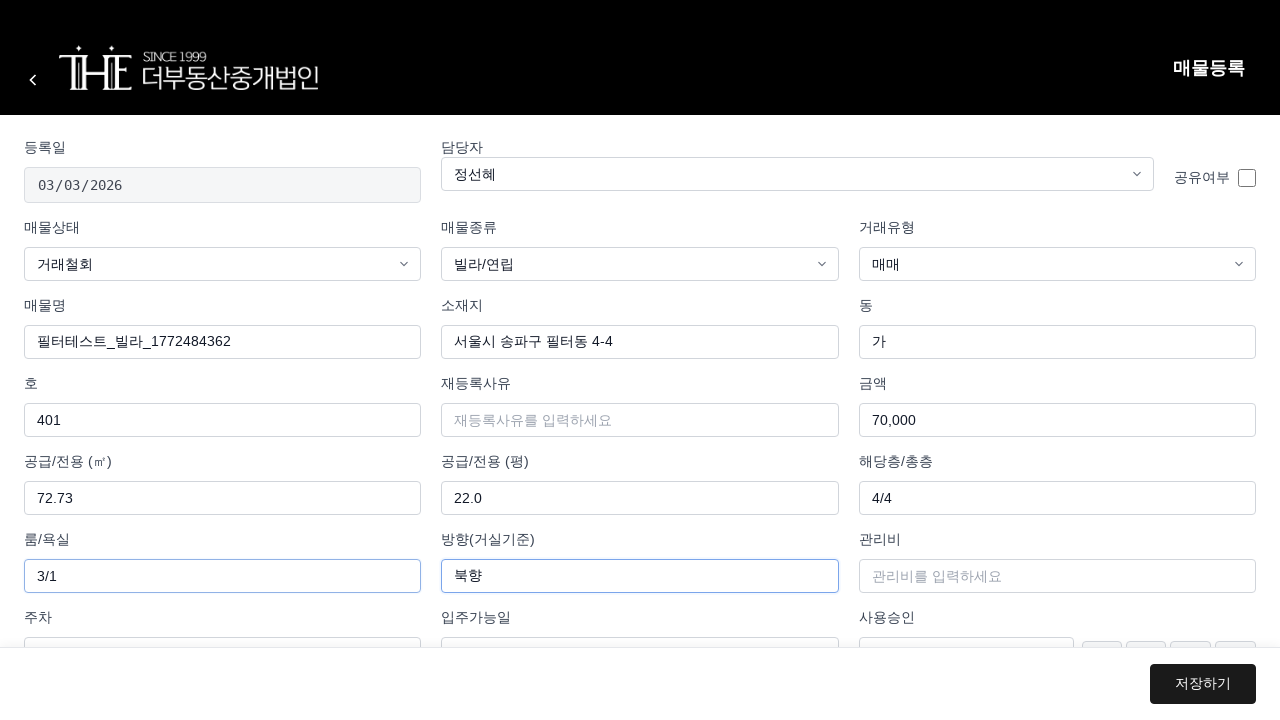

Filled management fee '10만원' on #management
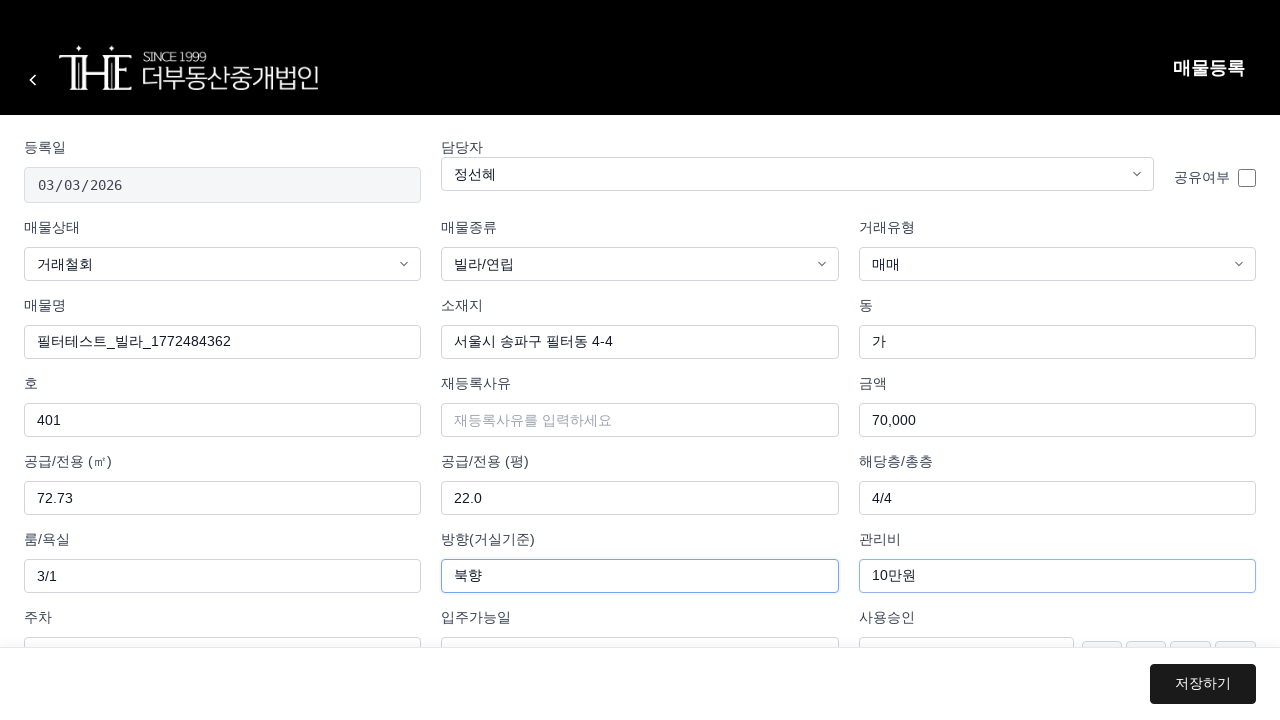

Filled parking '1대' on #parking
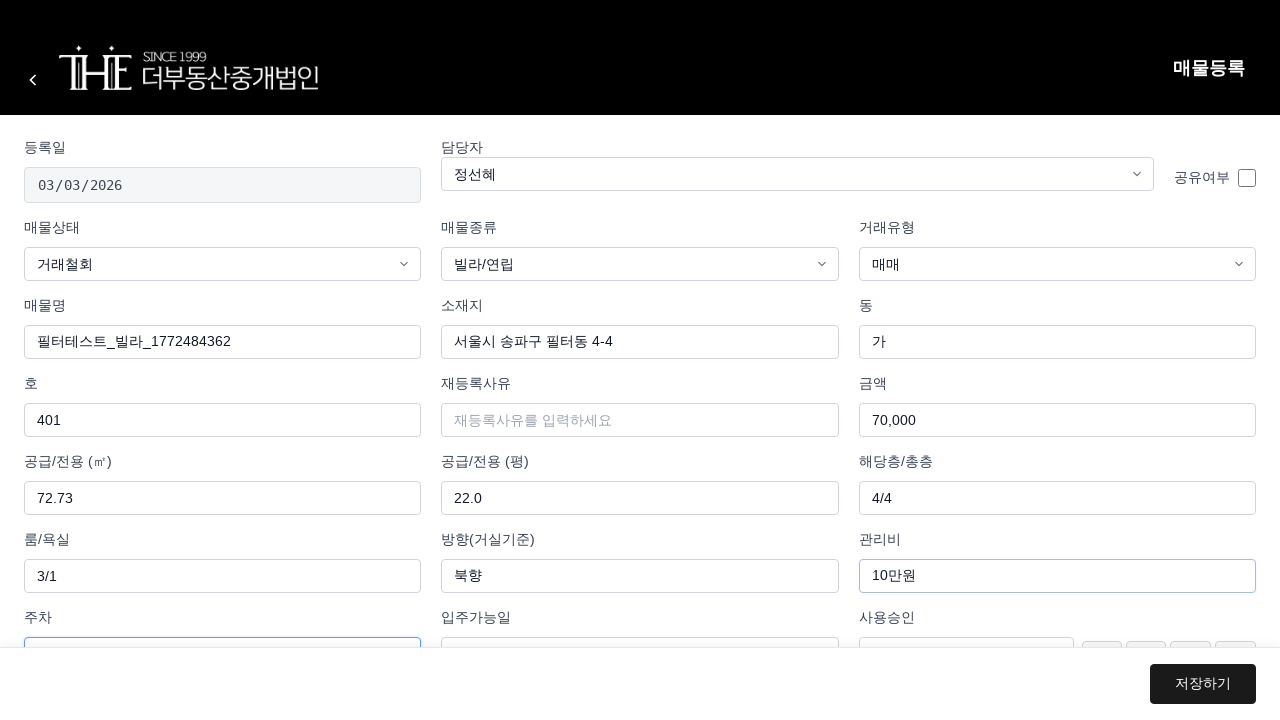

Filled special notes '필터 테스트용 빌라 매물' on #specialNotes
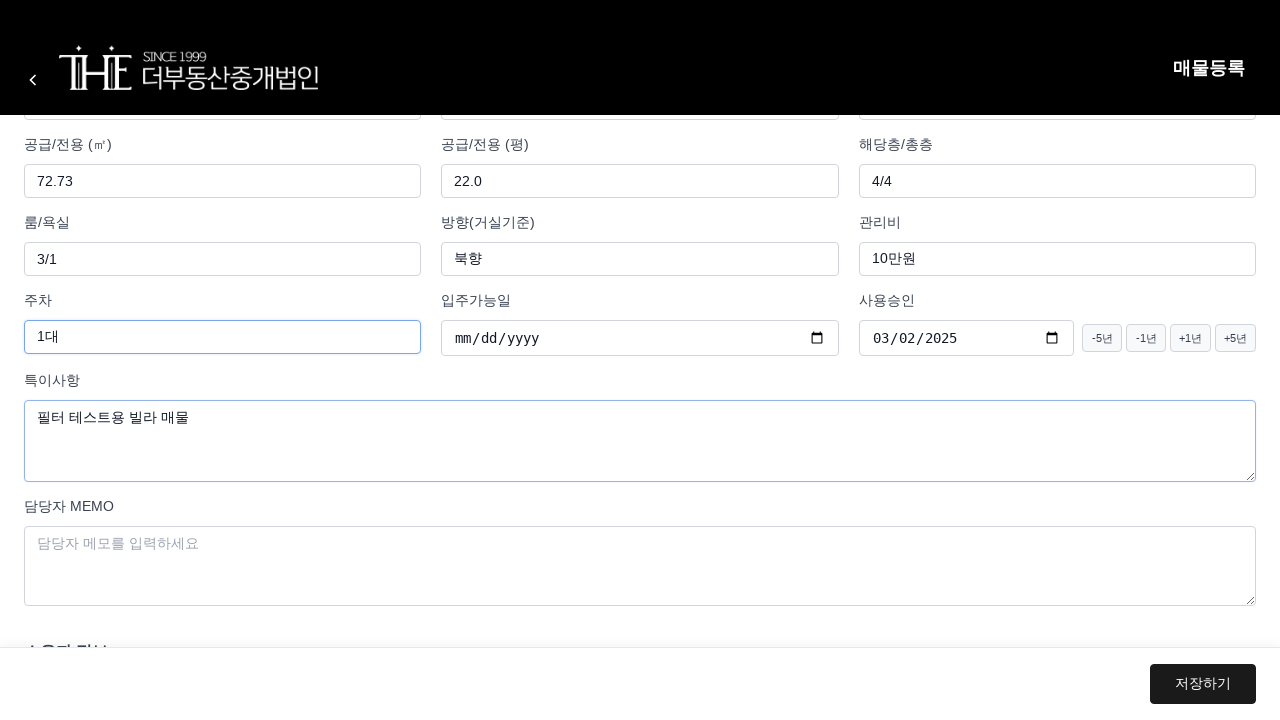

Registered dialog handler to accept all dialogs
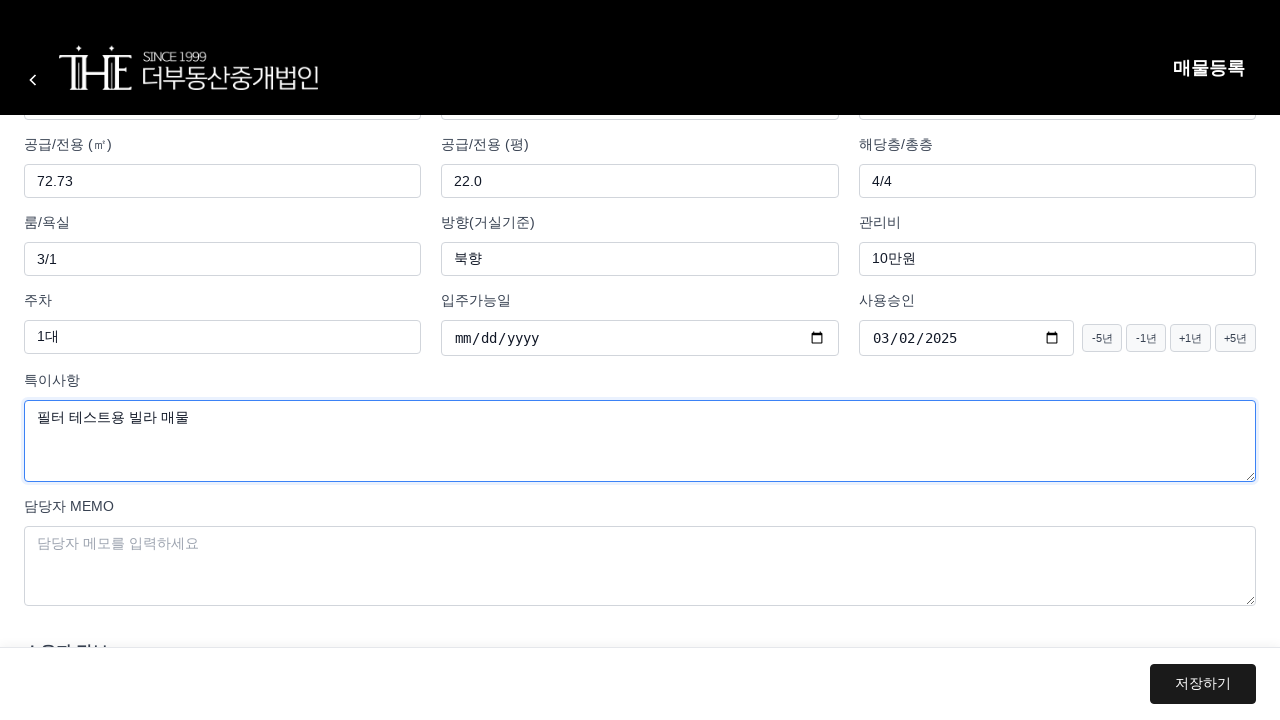

Clicked save button to register villa property at (1203, 684) on .btn-save
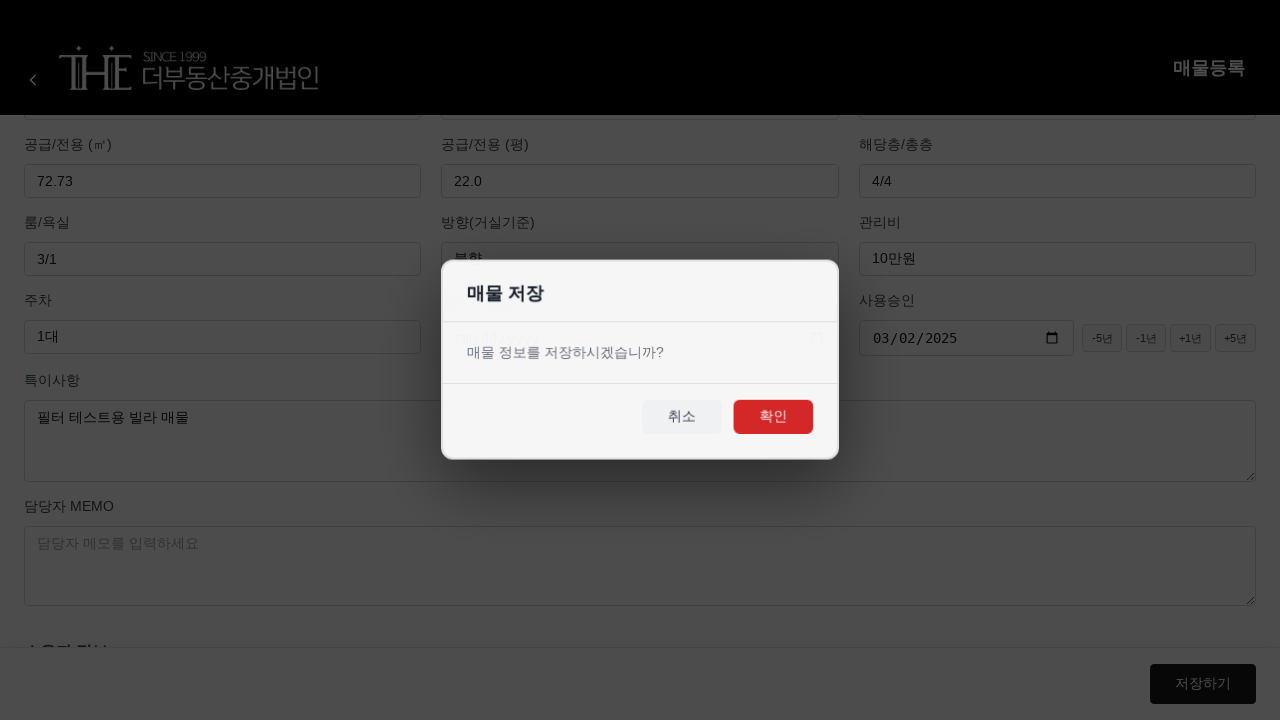

Waited for 5 seconds for save operation to complete
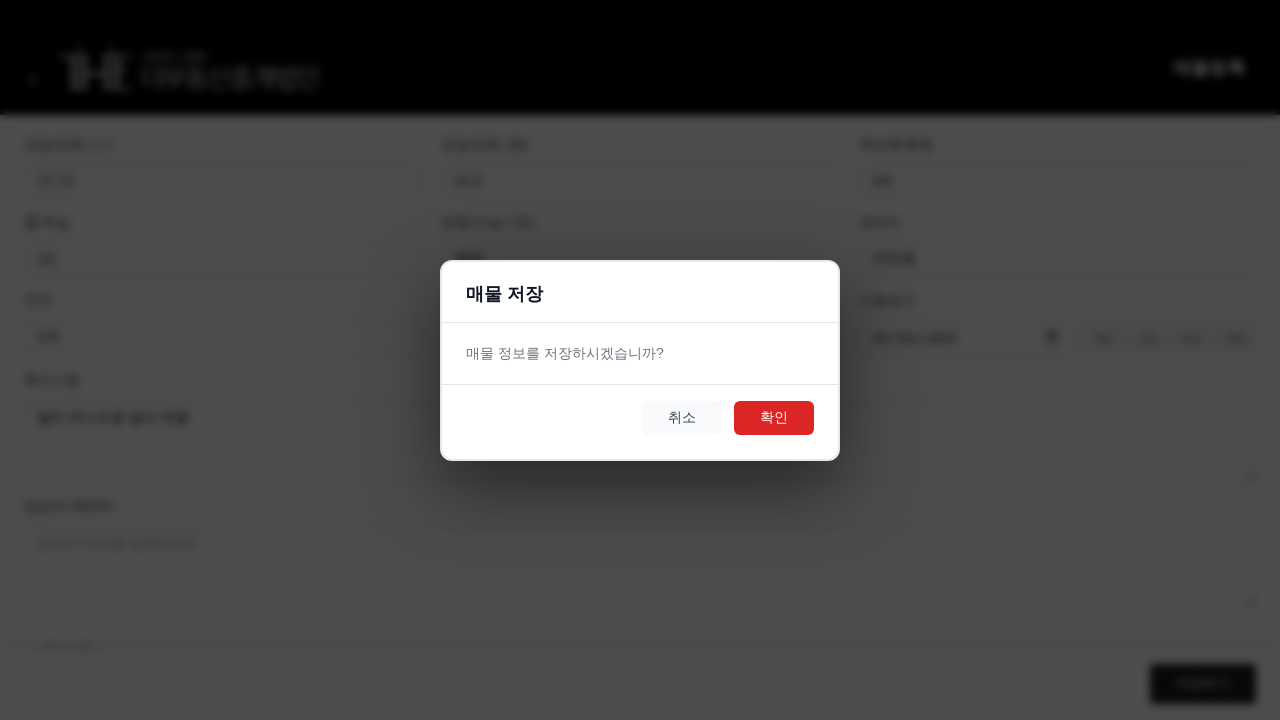

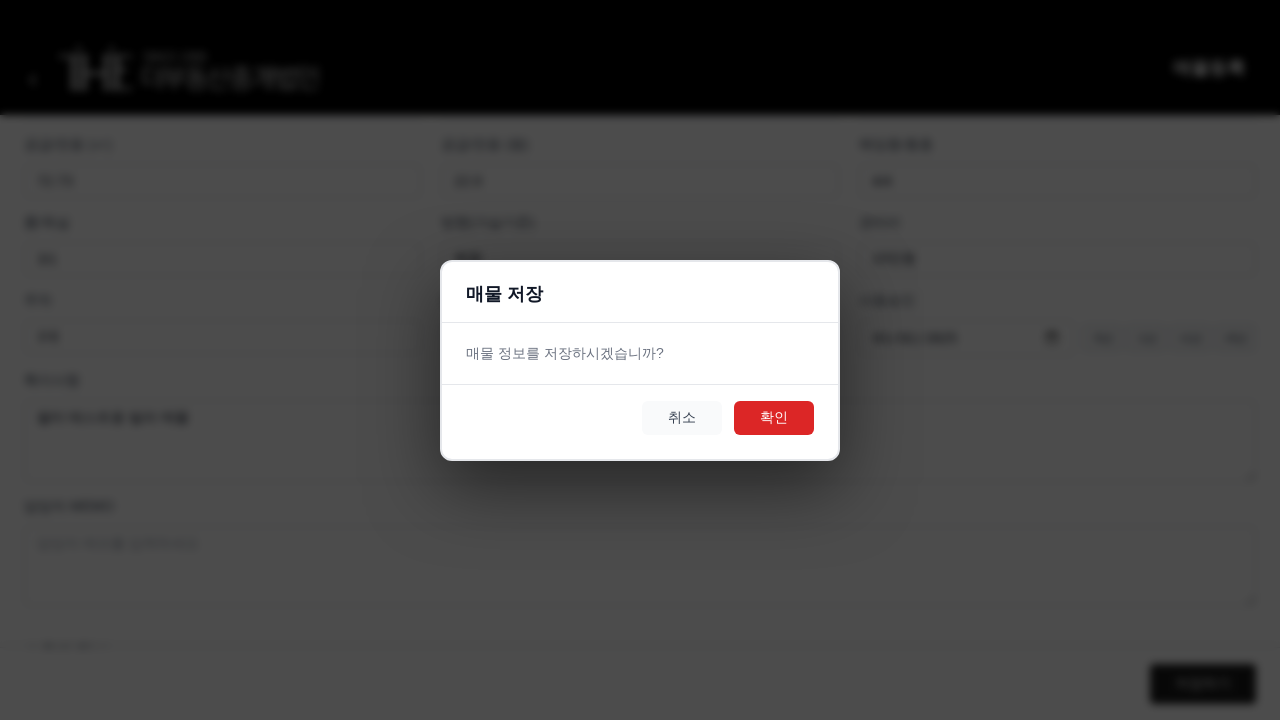